Tests the complete flight booking flow on Blazedemo by selecting departure and destination cities, choosing a flight, filling out passenger and payment information, and completing the purchase.

Starting URL: https://blazedemo.com/index.php

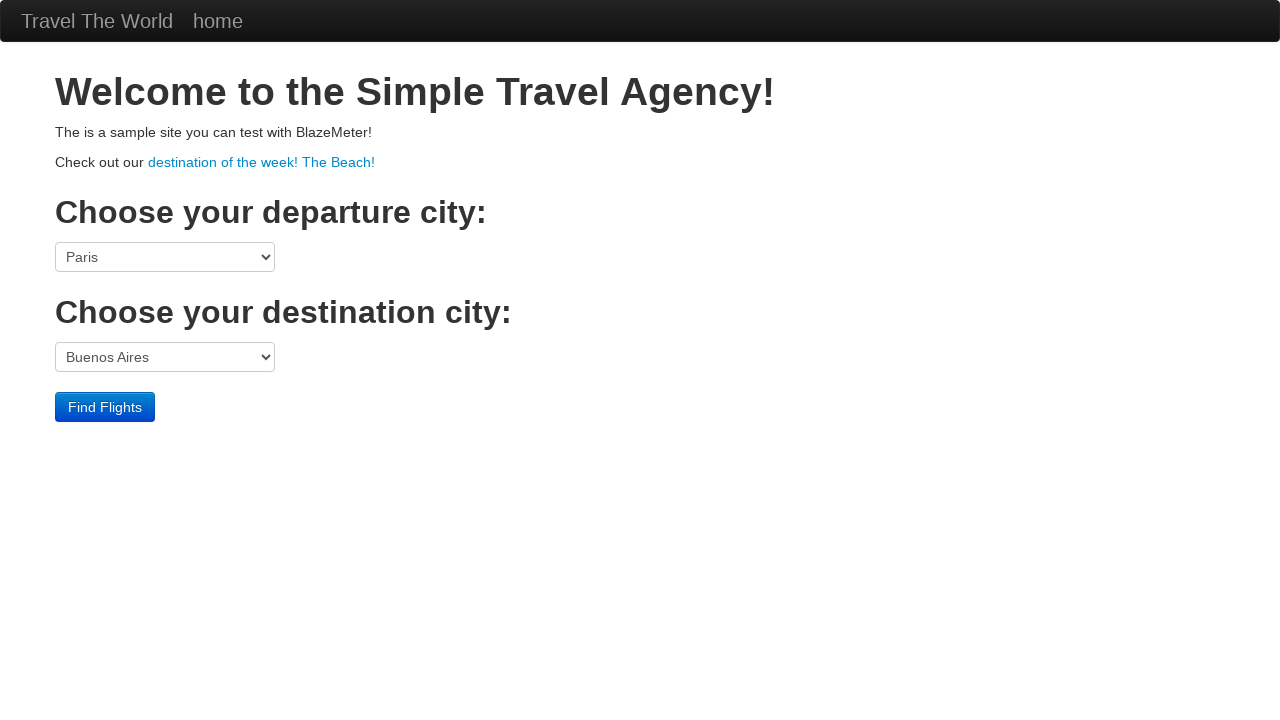

Selected San Diego as departure city on select[name="fromPort"]
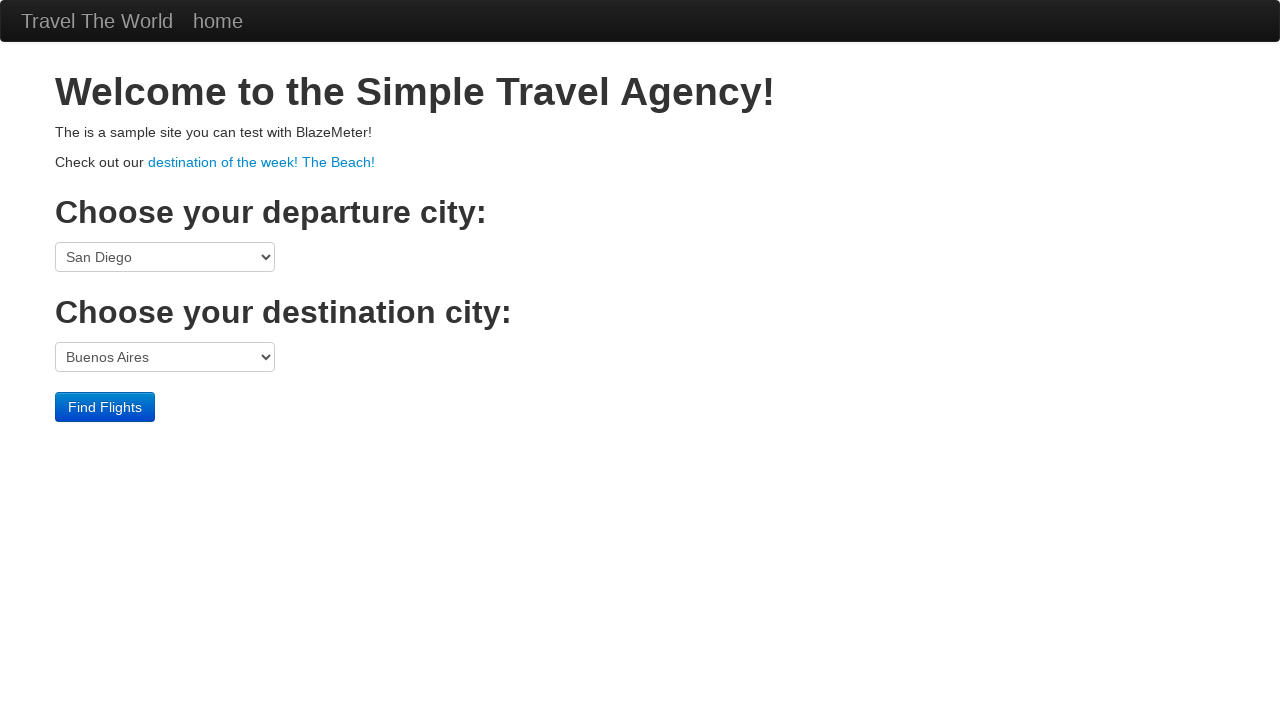

Selected Berlin as destination city on select[name="toPort"]
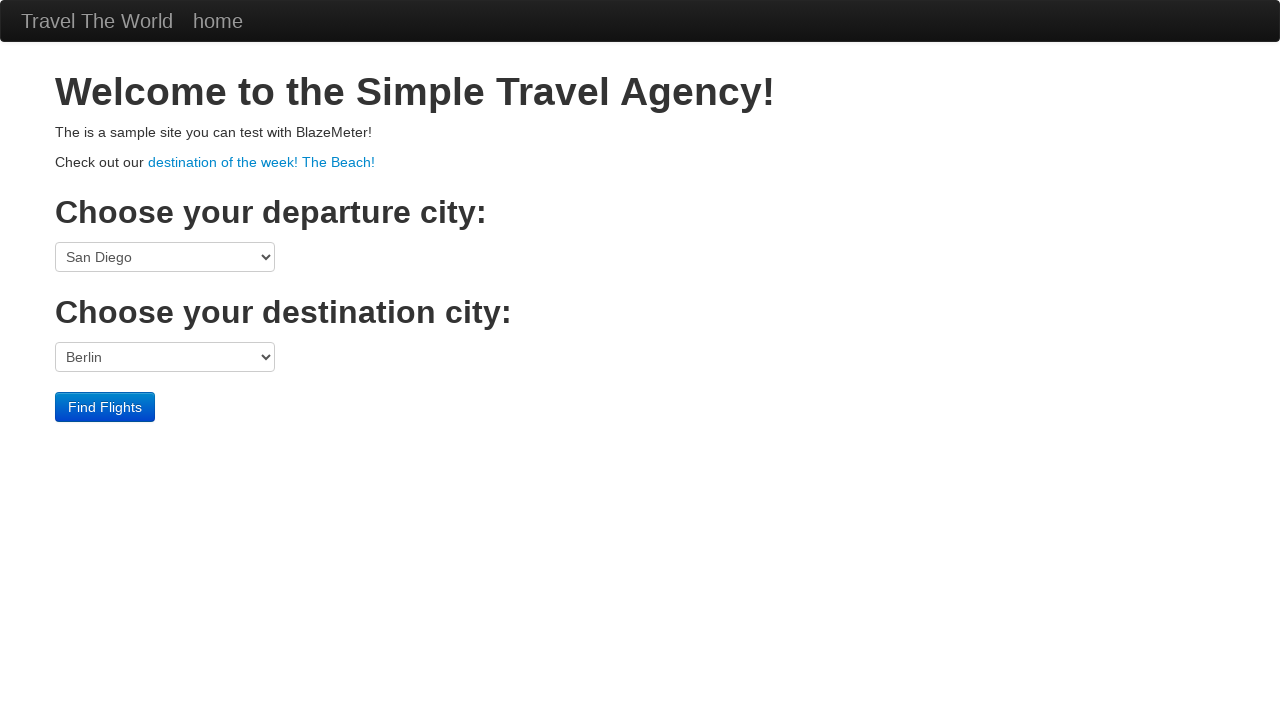

Clicked Find Flights button at (105, 407) on internal:role=button[name="Find Flights"i]
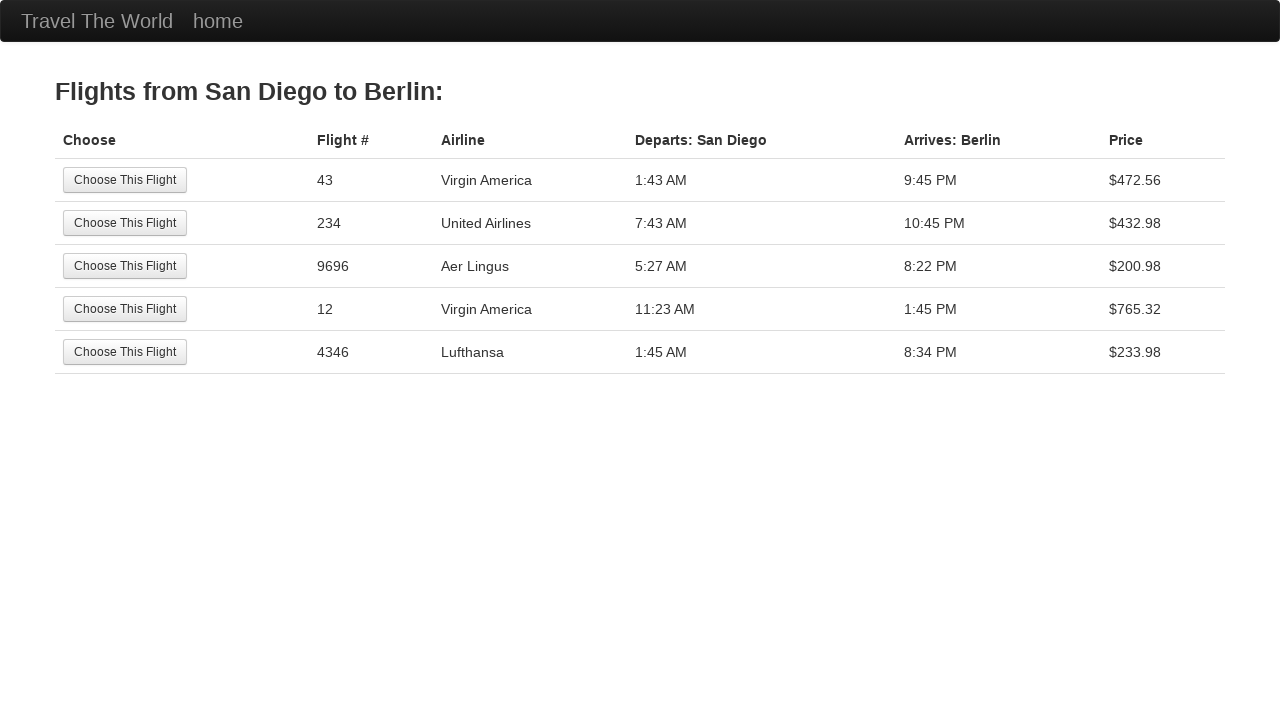

Flight results loaded and first flight option is visible
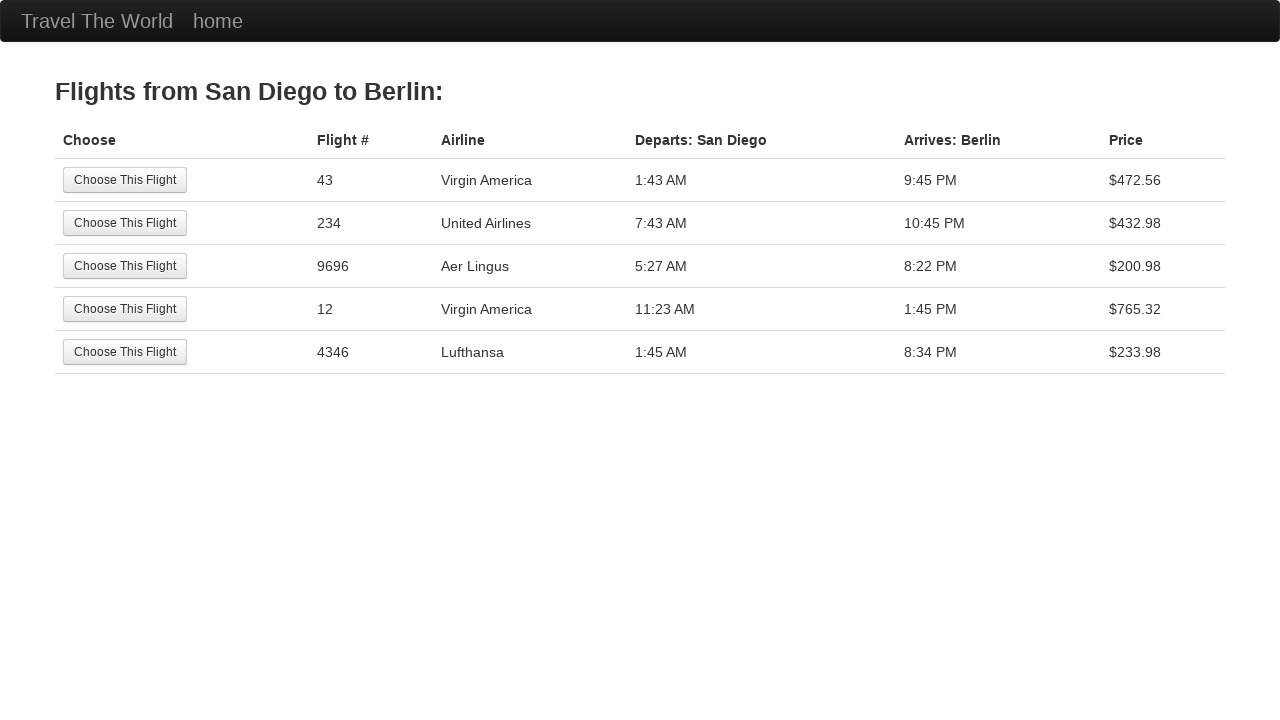

Clicked Choose This Flight button on first flight result at (125, 180) on table tbody tr >> nth=0 >> internal:role=button[name="Choose This Flight"i]
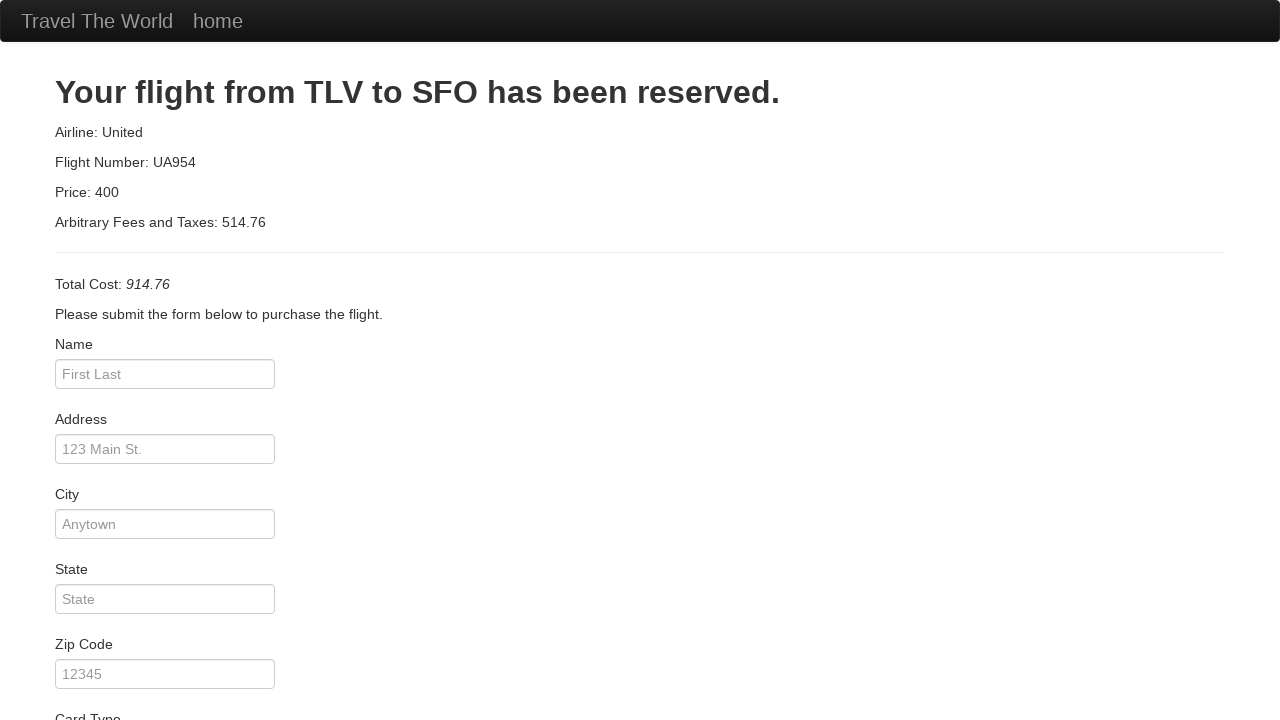

Purchase form loaded
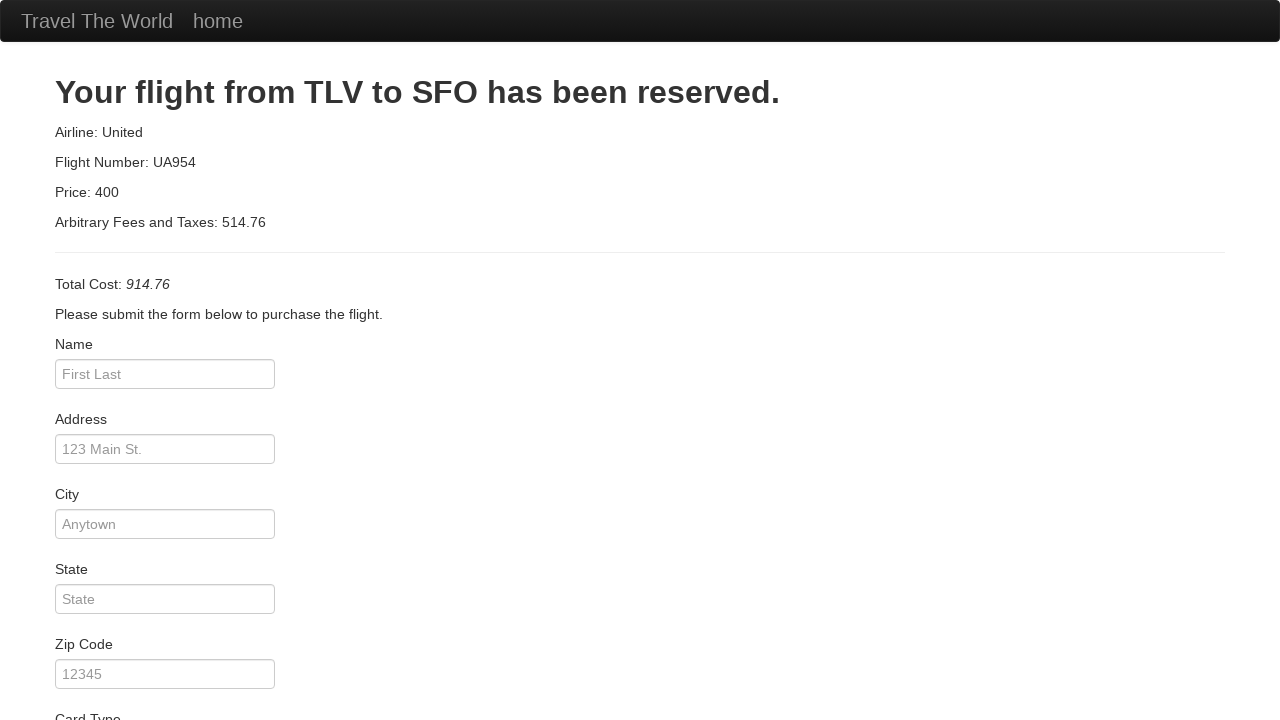

Filled passenger name with 'John Doe' on internal:attr=[placeholder="First Last"i]
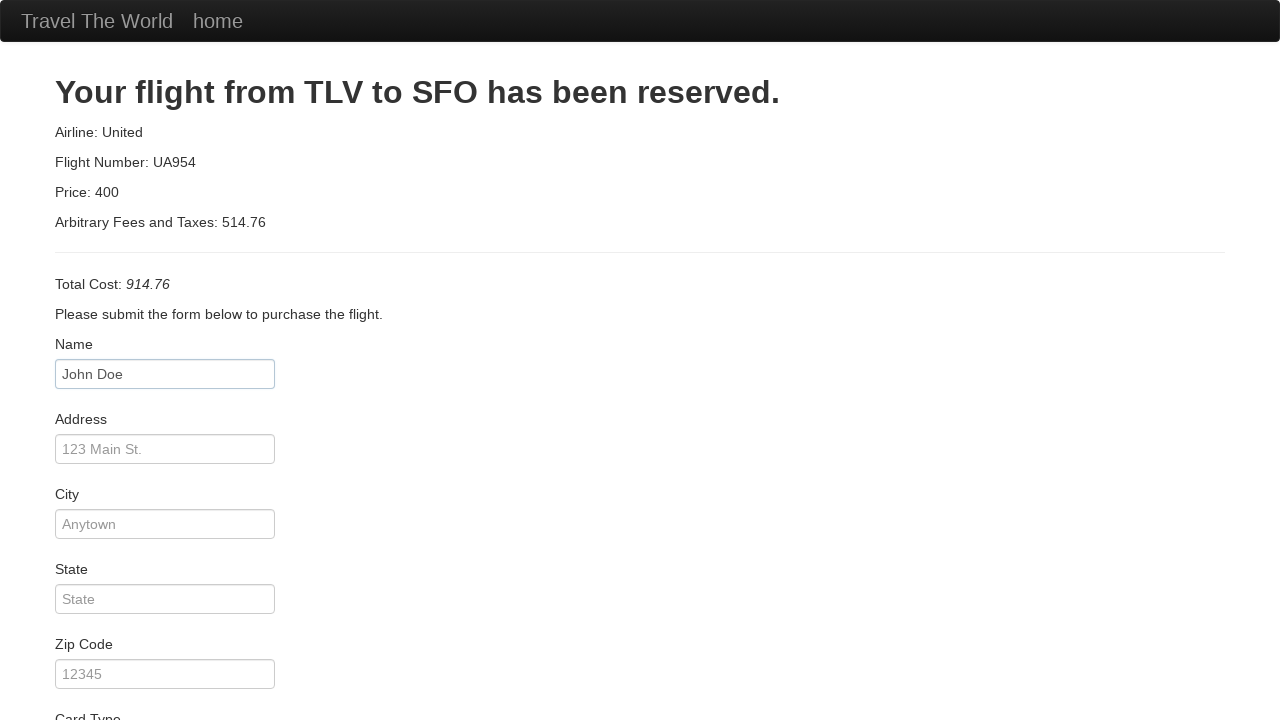

Filled address with '123 ABC Street' on internal:attr=[placeholder="Main St."i]
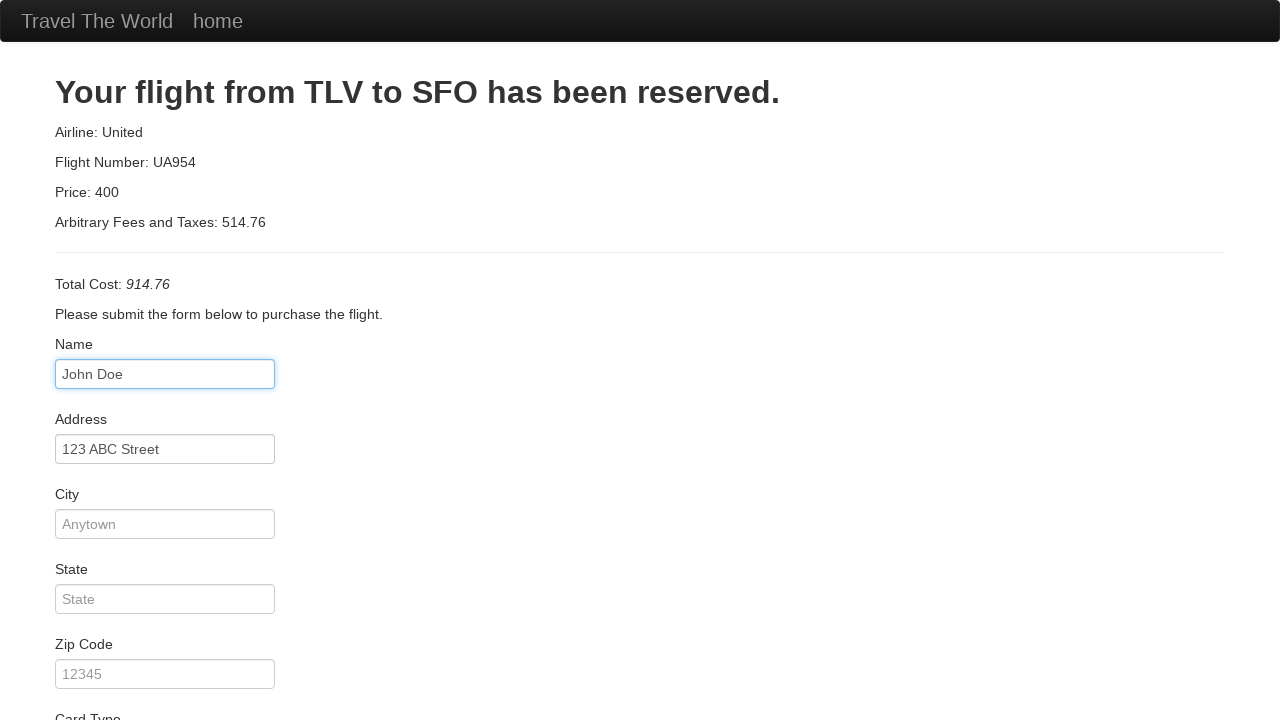

Filled city with 'Bangalore' on internal:attr=[placeholder="Anytown"i]
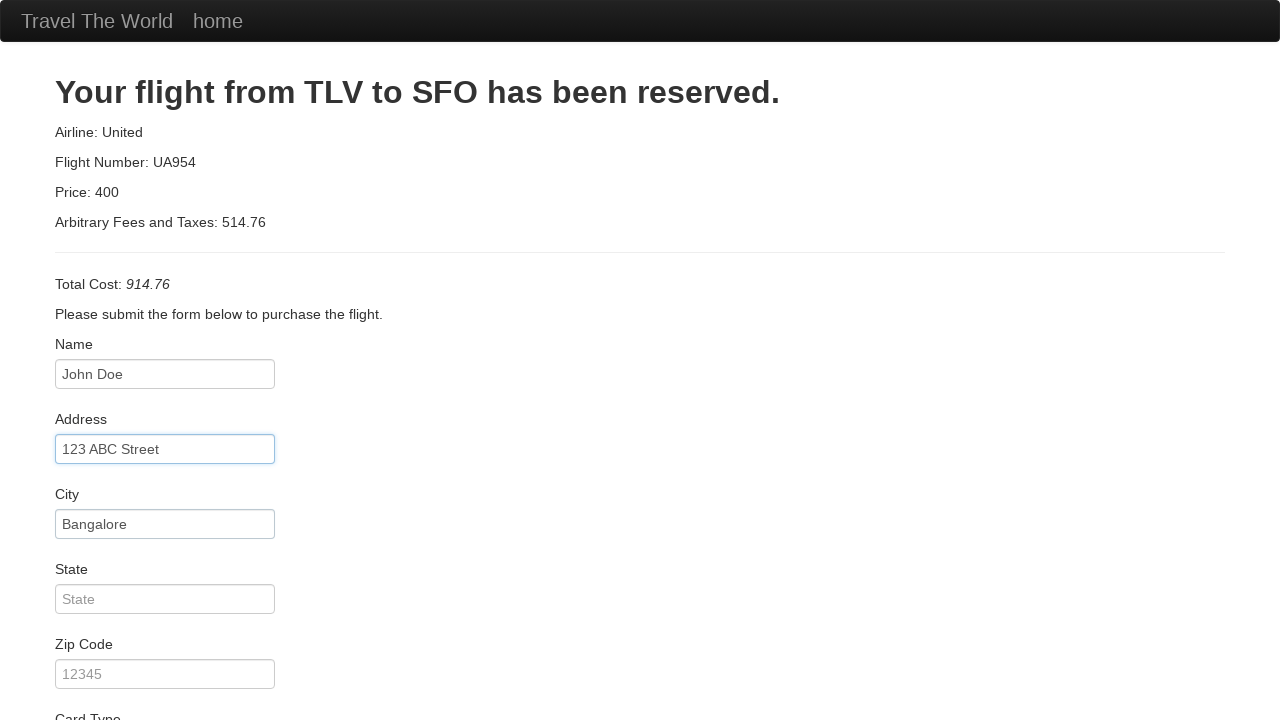

Filled state with 'KA' on internal:attr=[placeholder="State"i]
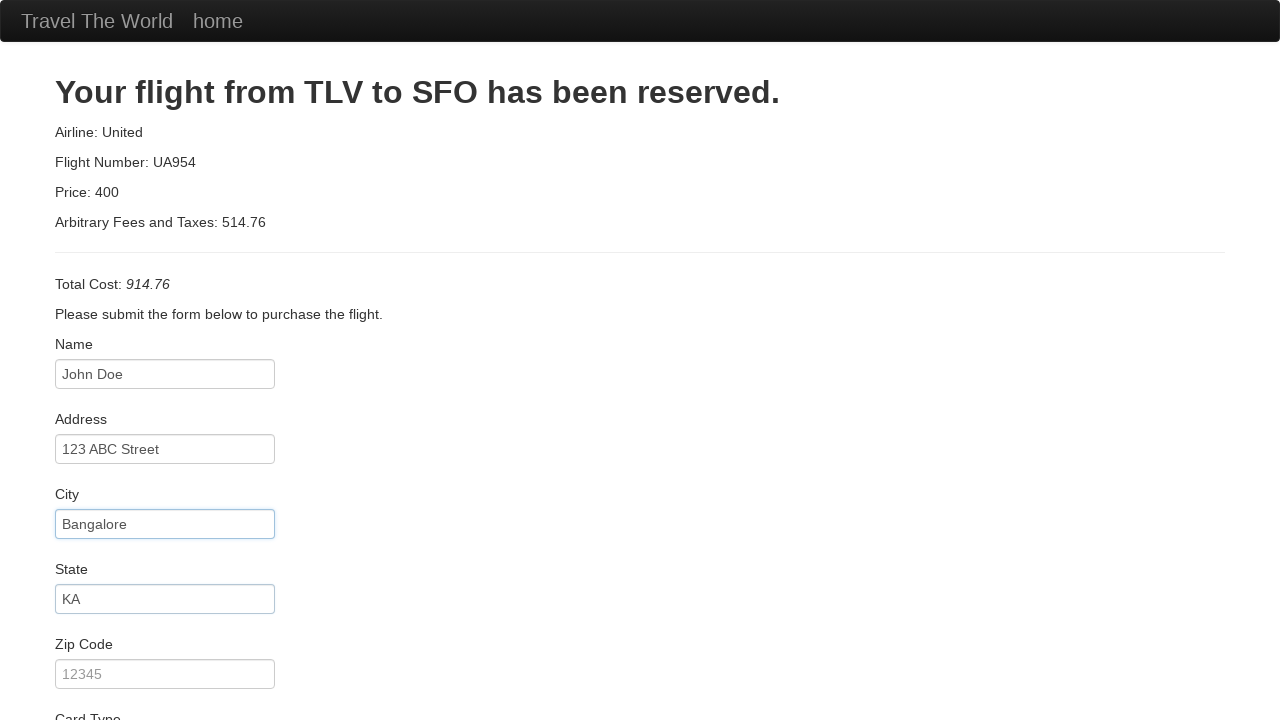

Filled zip code with '1234567' on internal:attr=[placeholder="12345"i]
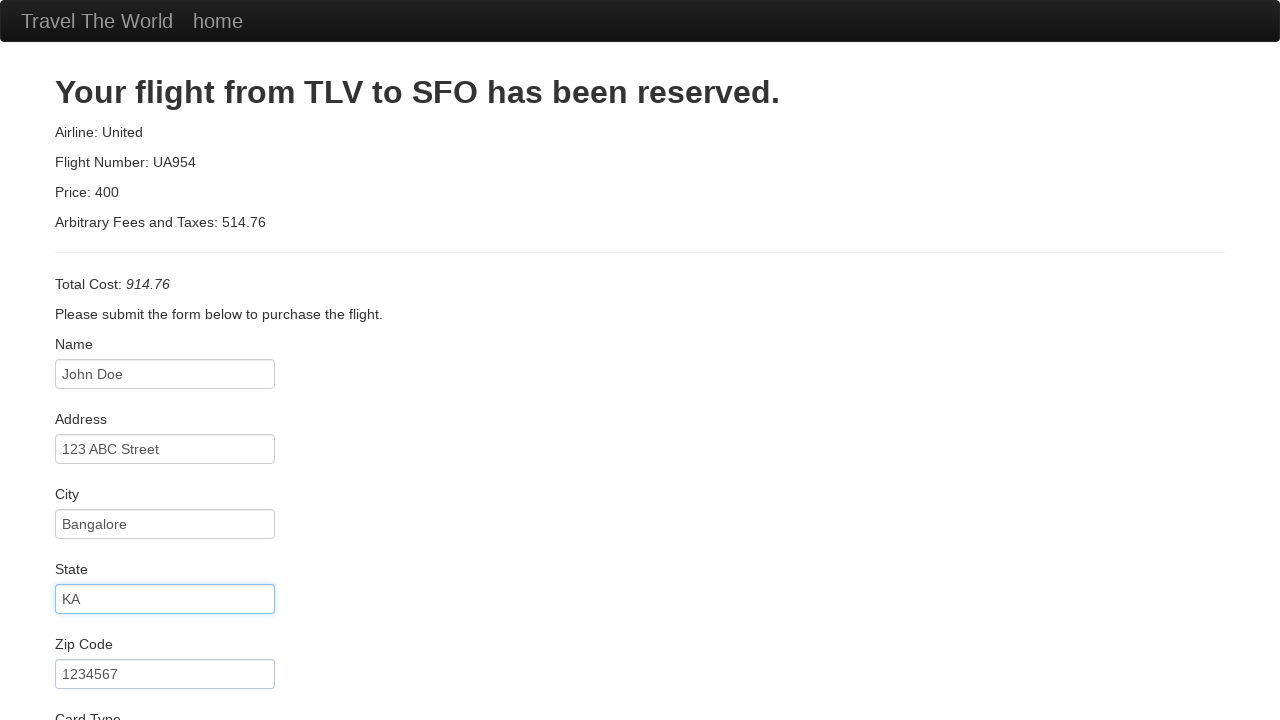

Selected card type 'amex' on #cardType
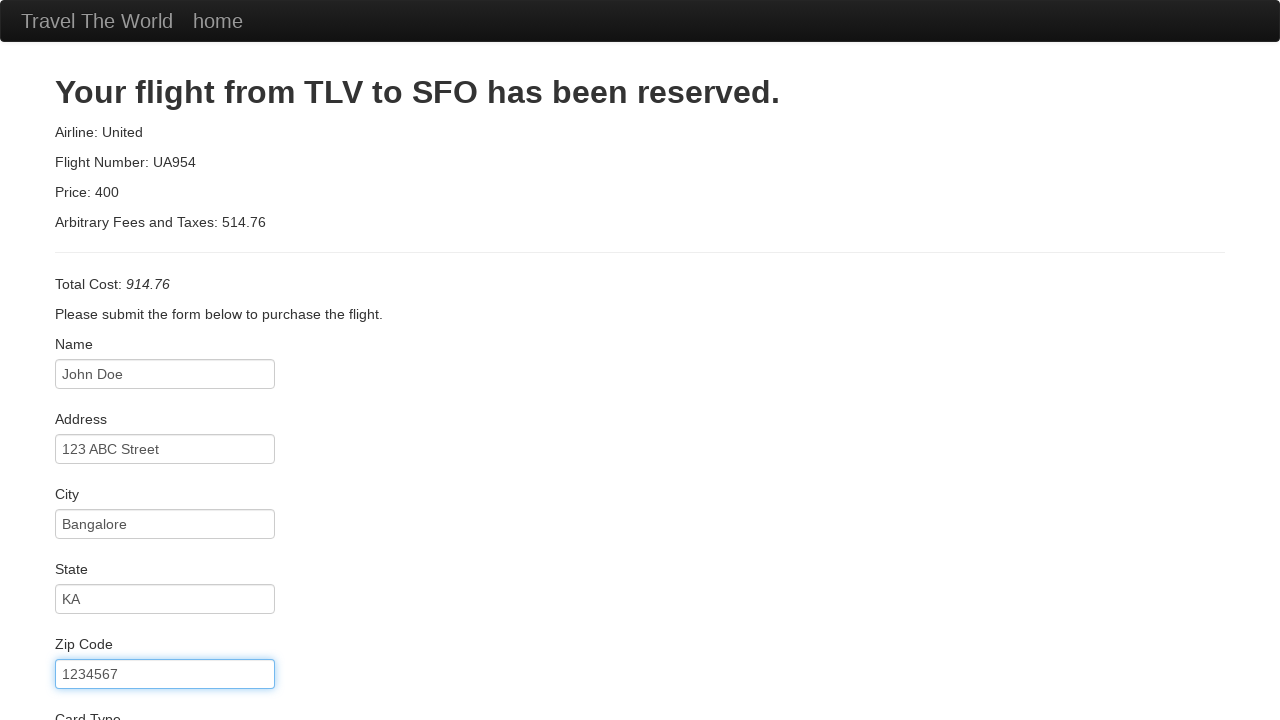

Filled credit card number with '123456789' on internal:attr=[placeholder="Credit Card Number"i]
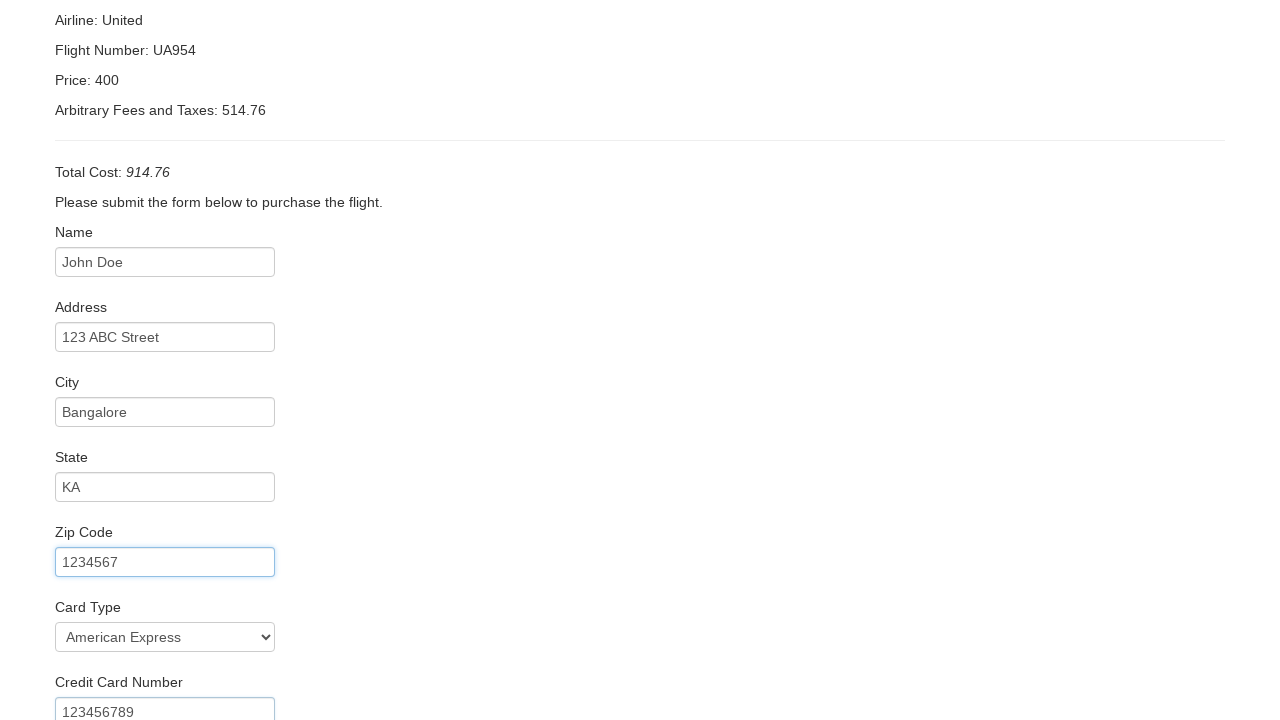

Filled name on card with 'John Doe' on internal:attr=[placeholder="John Smith"i]
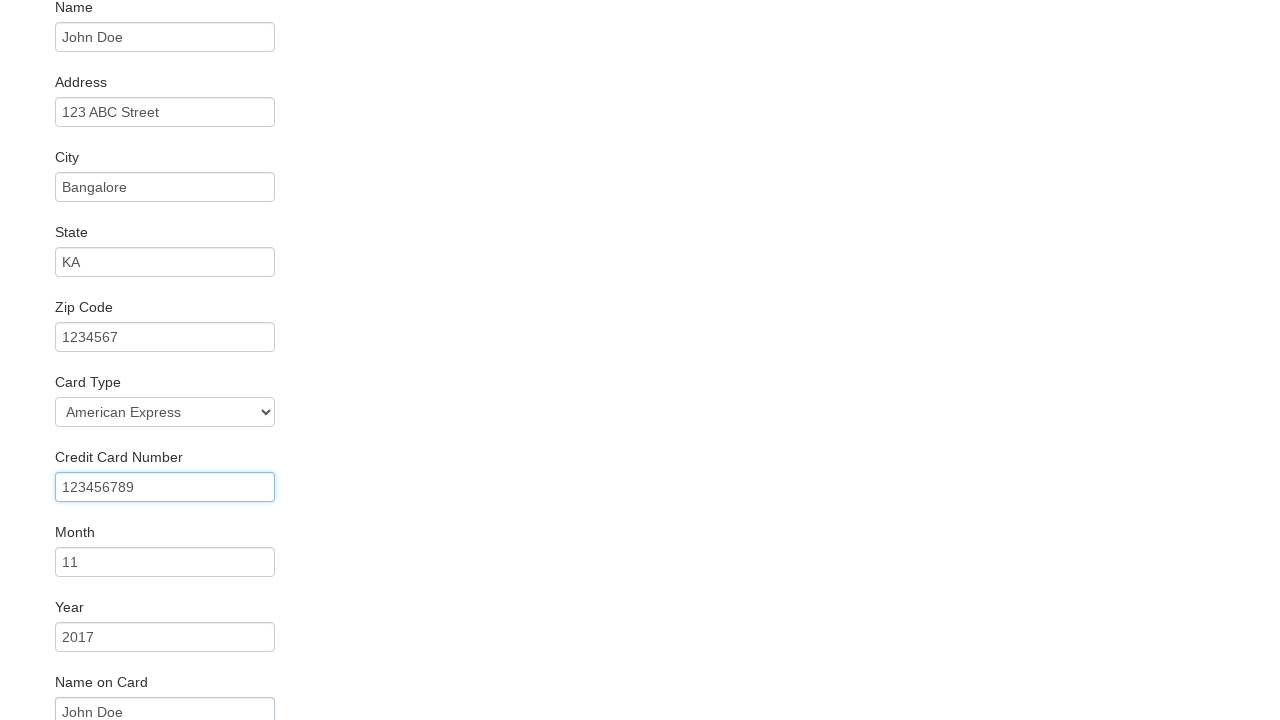

Clicked Purchase Flight button at (118, 685) on internal:role=button[name="Purchase Flight"i]
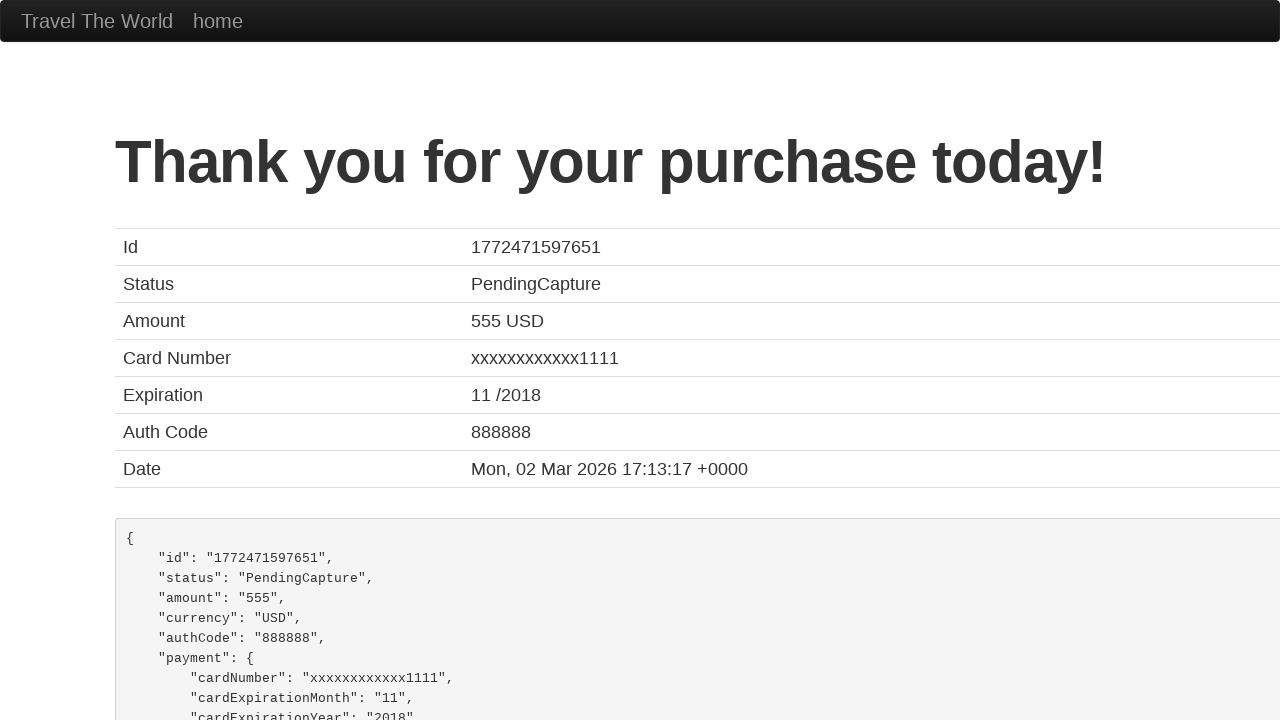

Purchase completed successfully - confirmation message displayed
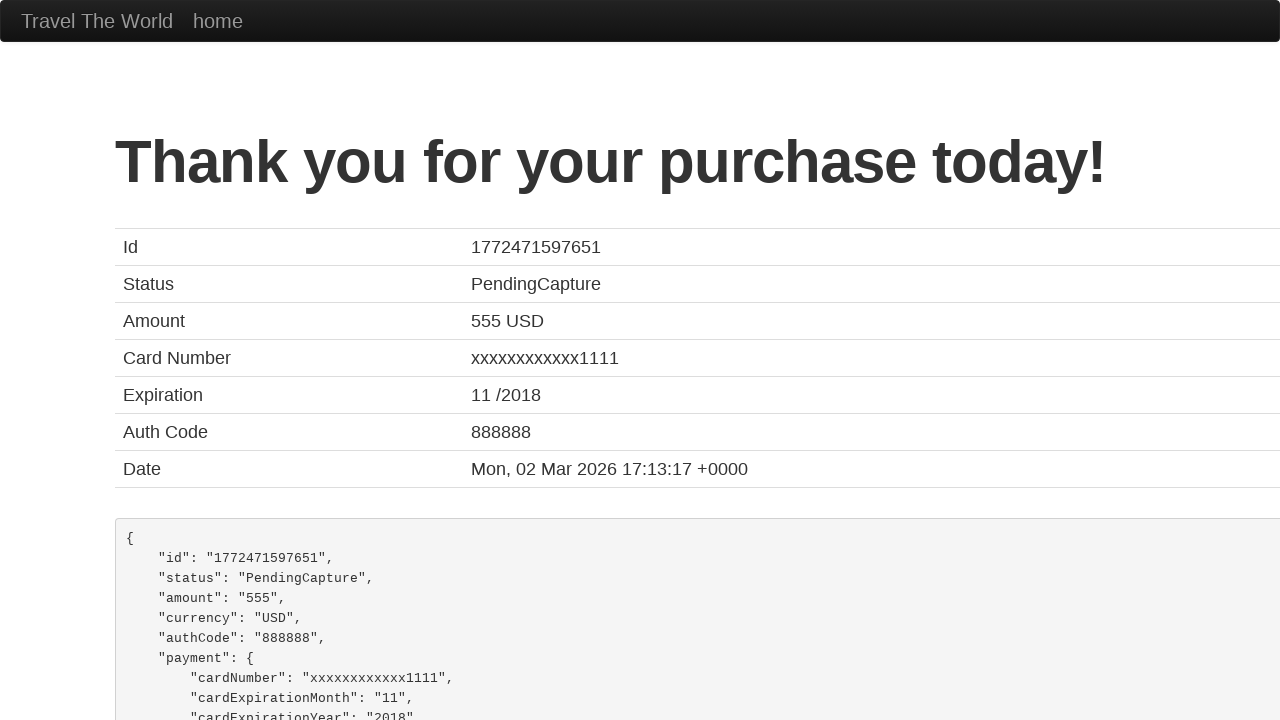

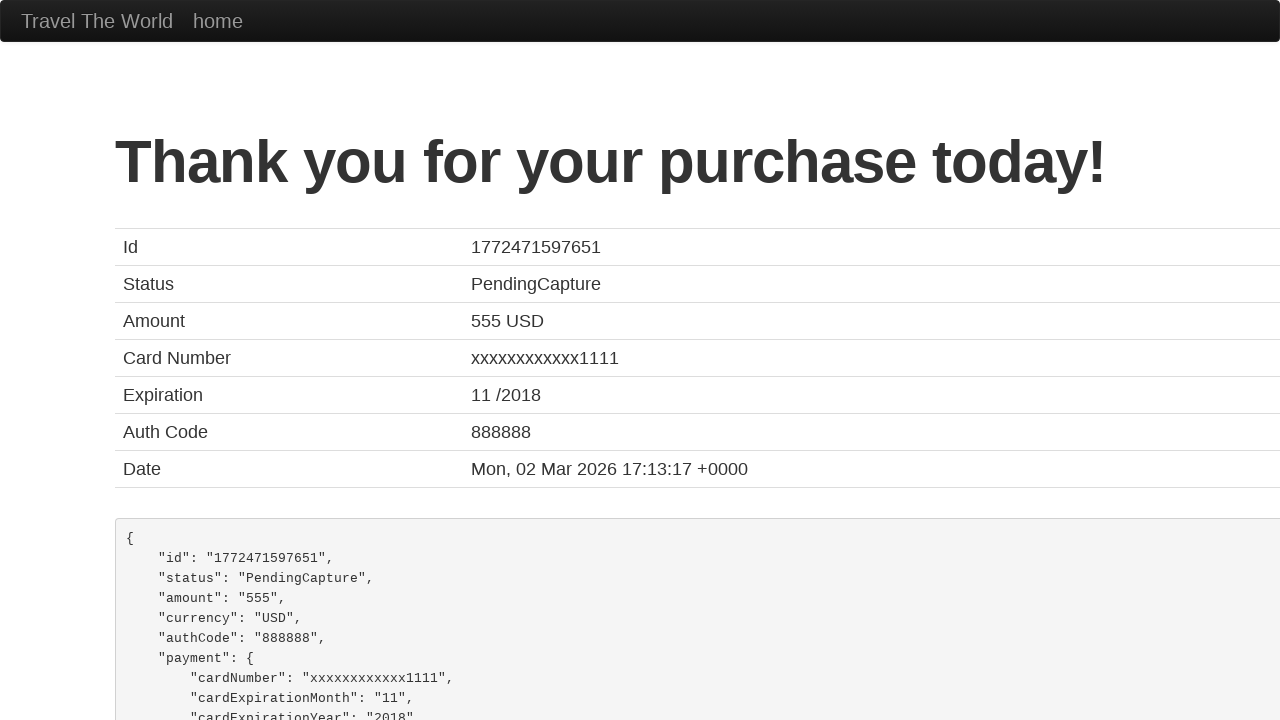